Tests an explicit wait scenario where the user waits for a price to change to $100, clicks a book button, retrieves a value, calculates a mathematical result, and submits the answer

Starting URL: http://suninjuly.github.io/explicit_wait2.html

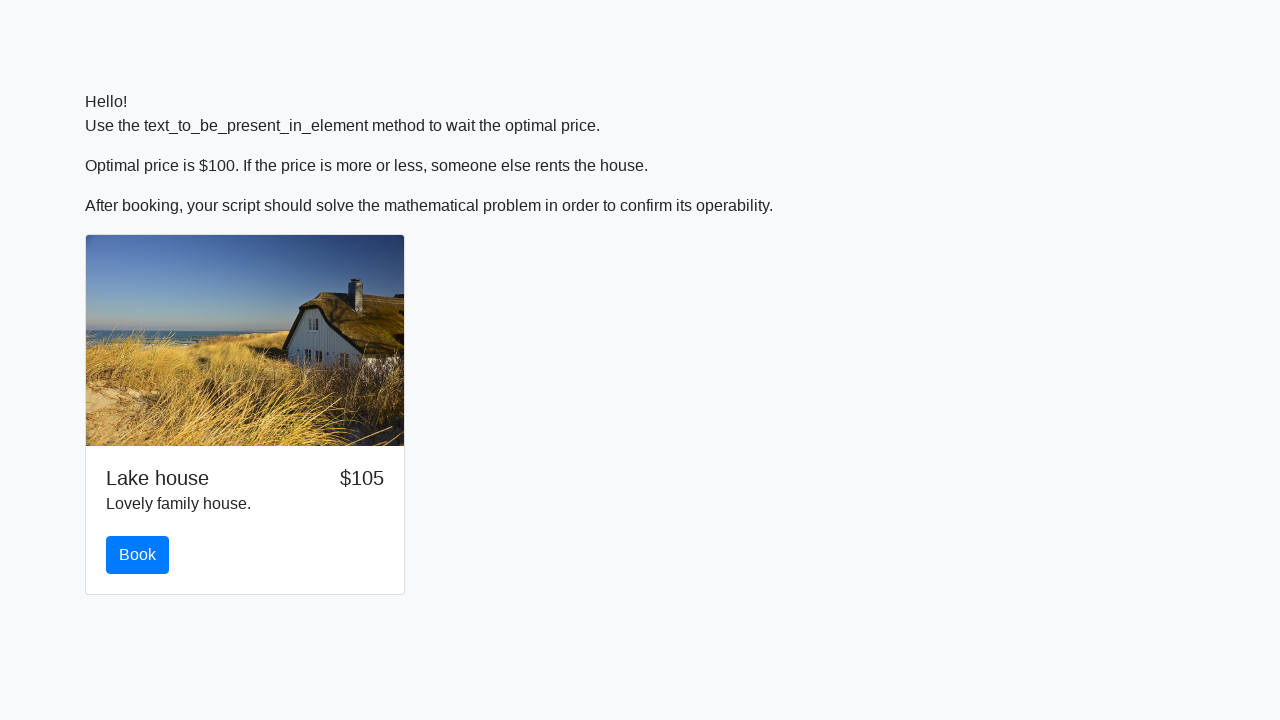

Waited for price to change to $100
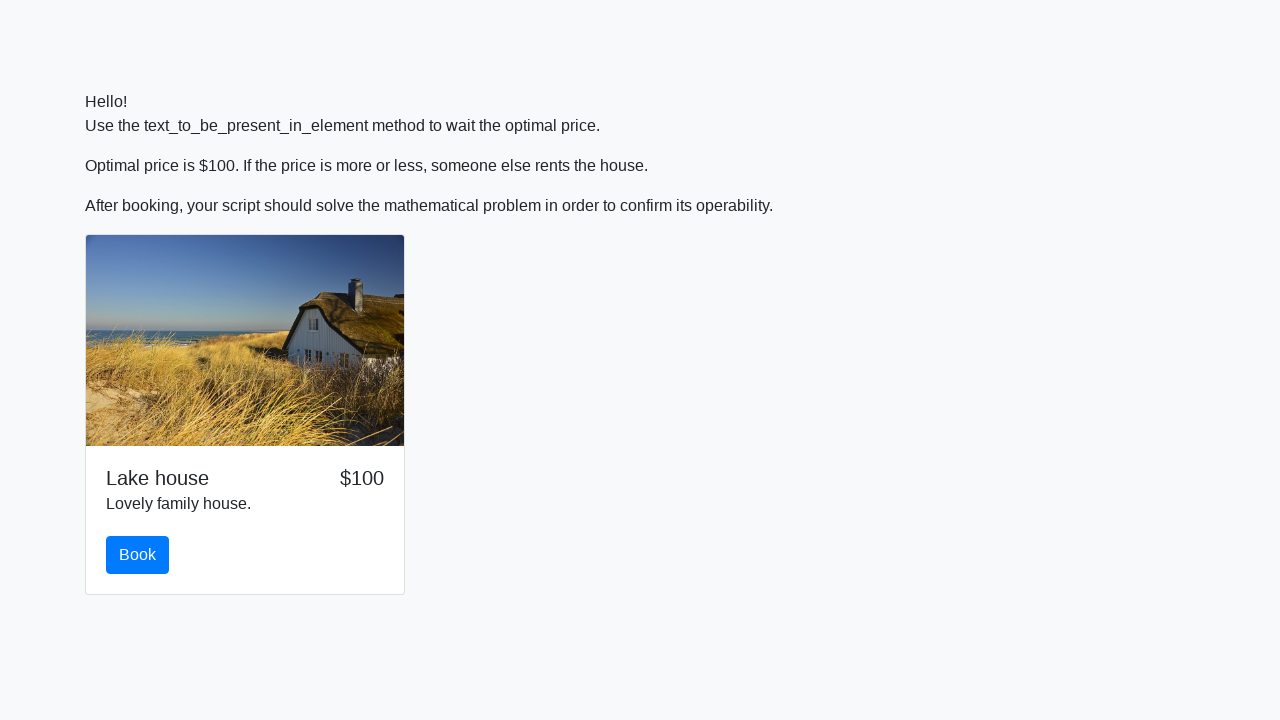

Clicked the book button at (138, 555) on #book
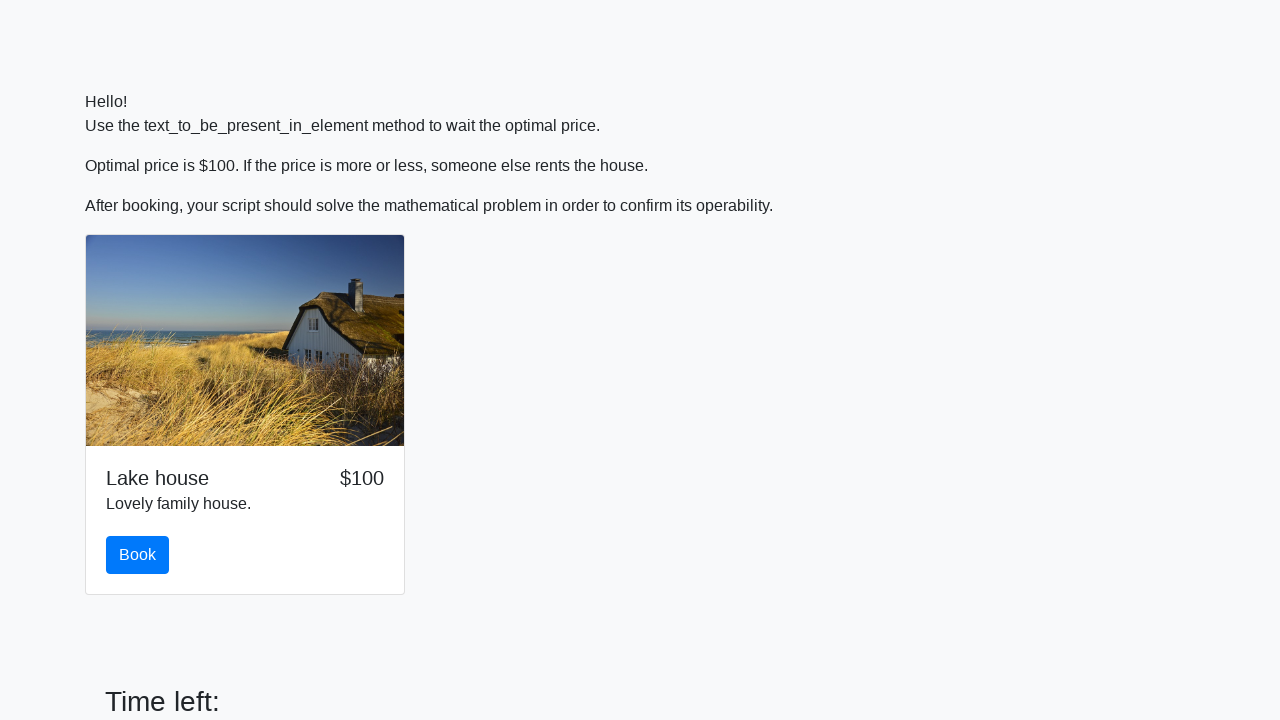

Retrieved input value from #input_value element
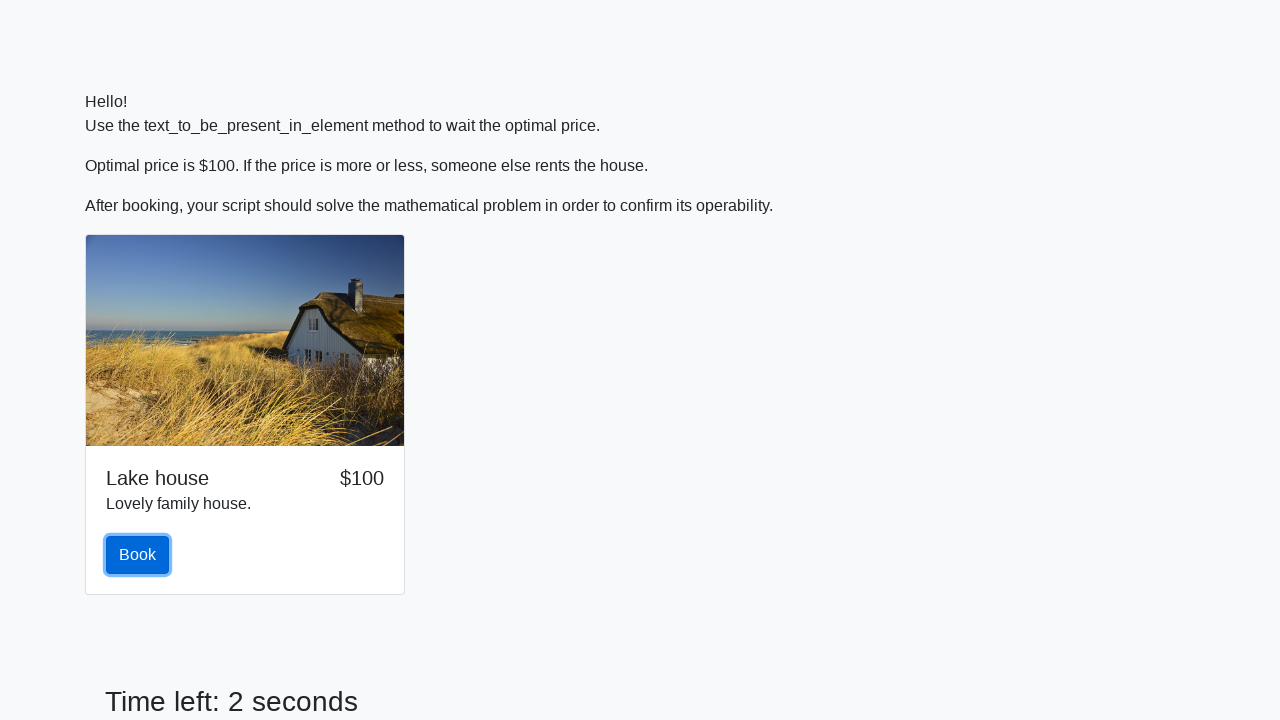

Calculated mathematical result using logarithm formula
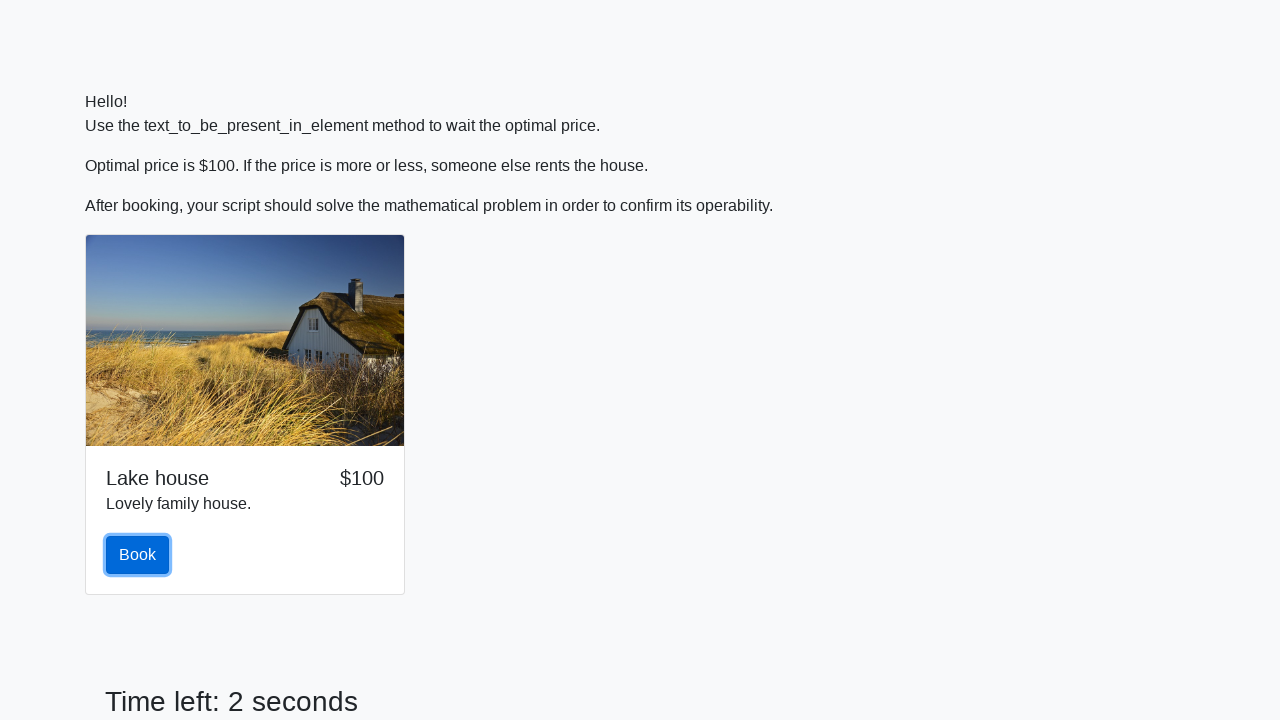

Filled answer field with calculated result on #answer
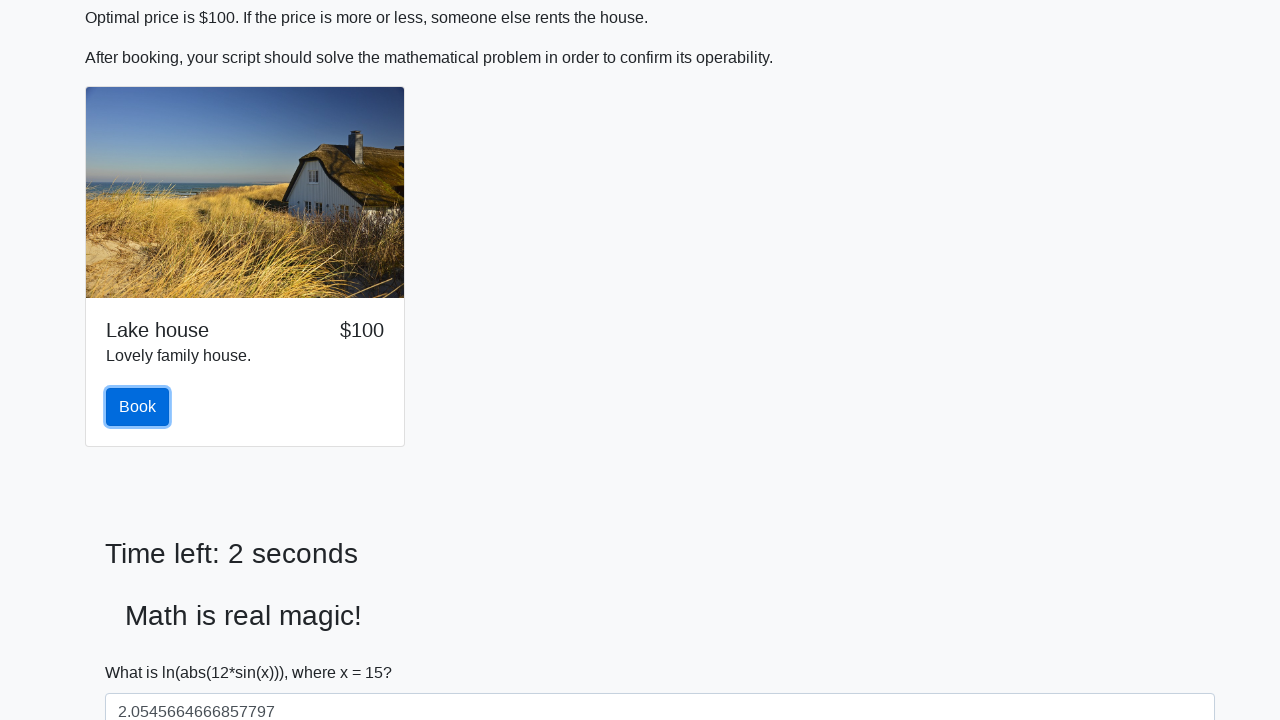

Clicked the solve button to submit answer at (143, 651) on #solve
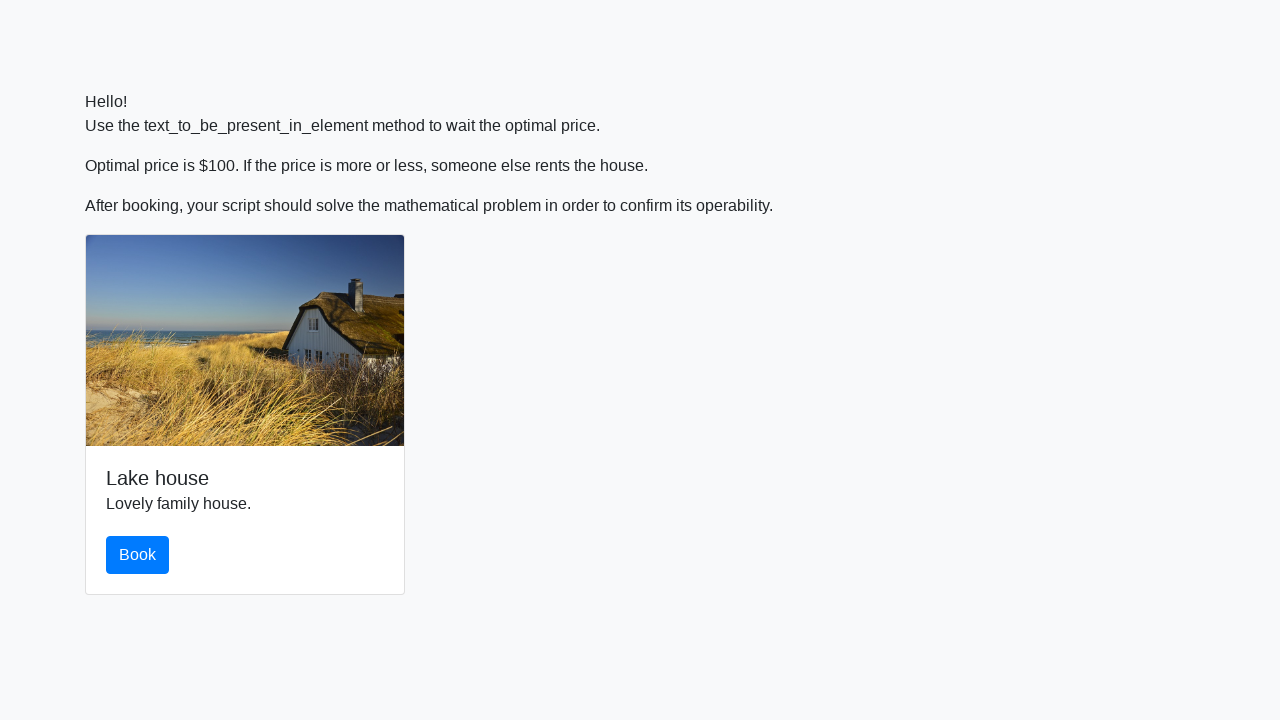

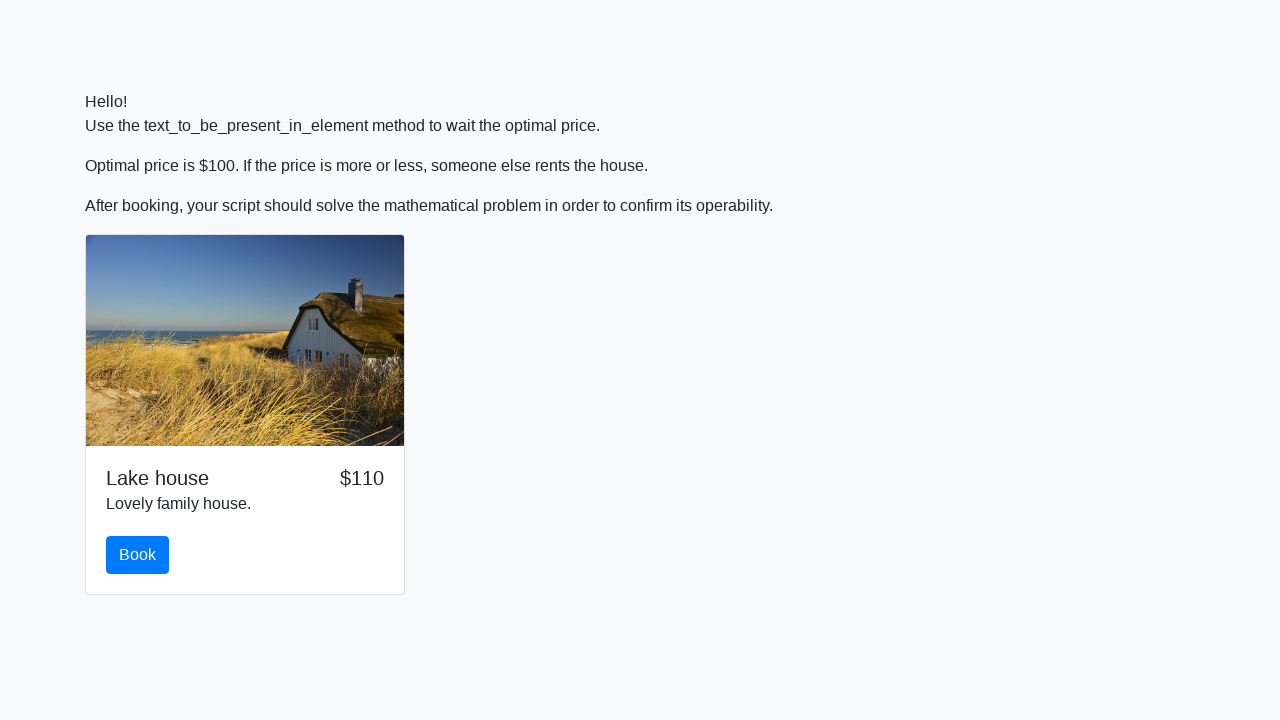